Tests radio button functionality on DemoQA by clicking the "Yes" radio button and verifying the selection message

Starting URL: https://demoqa.com/radio-button

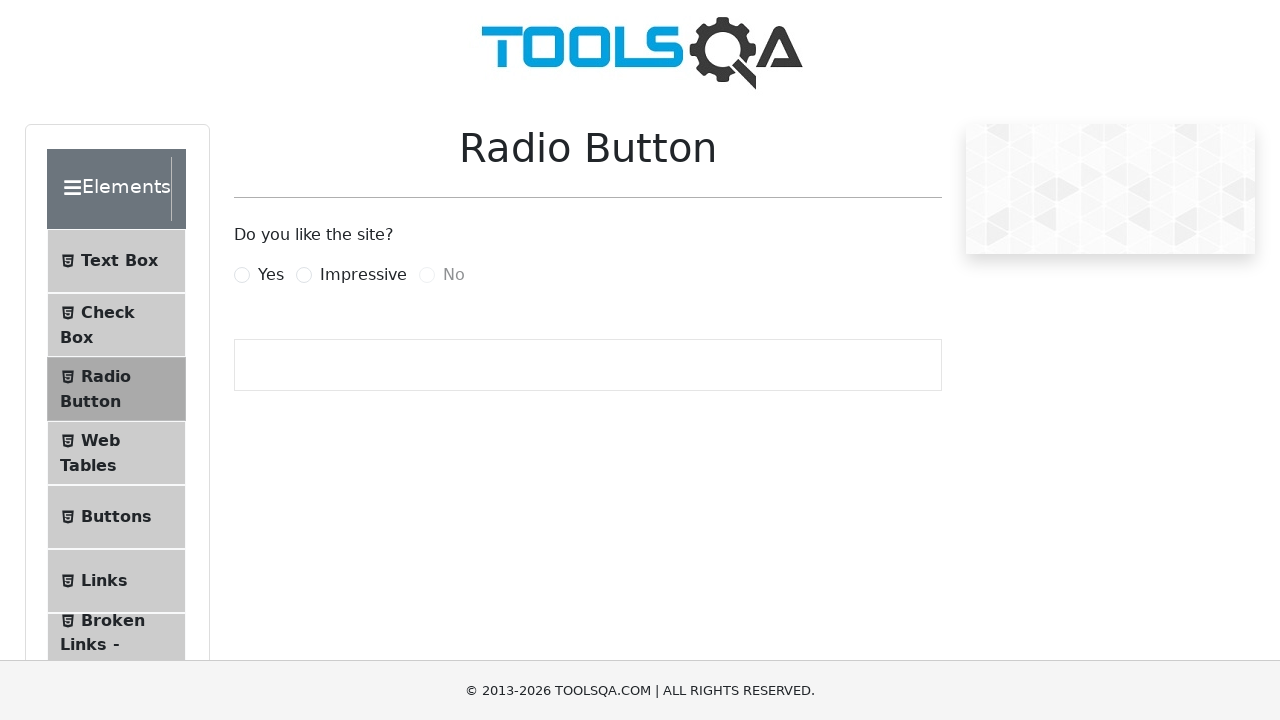

Clicked the 'Yes' radio button at (271, 275) on [for='yesRadio']
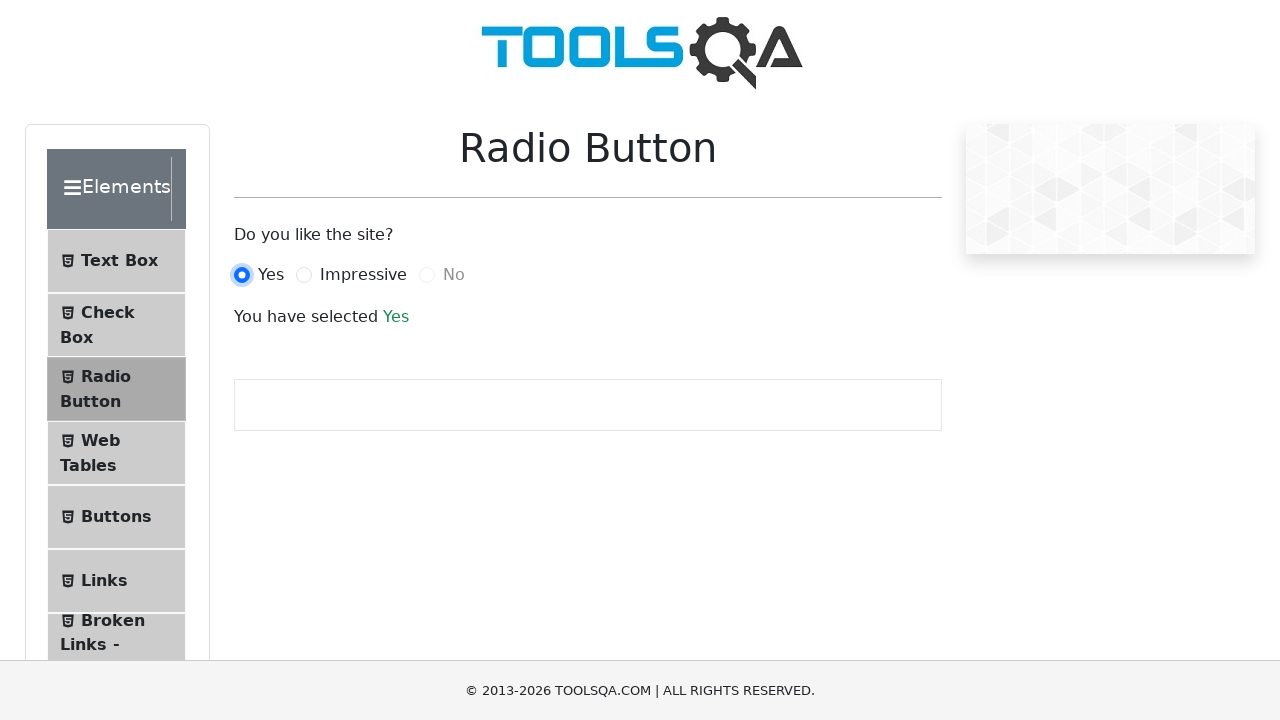

Confirmation message appeared after selecting 'Yes'
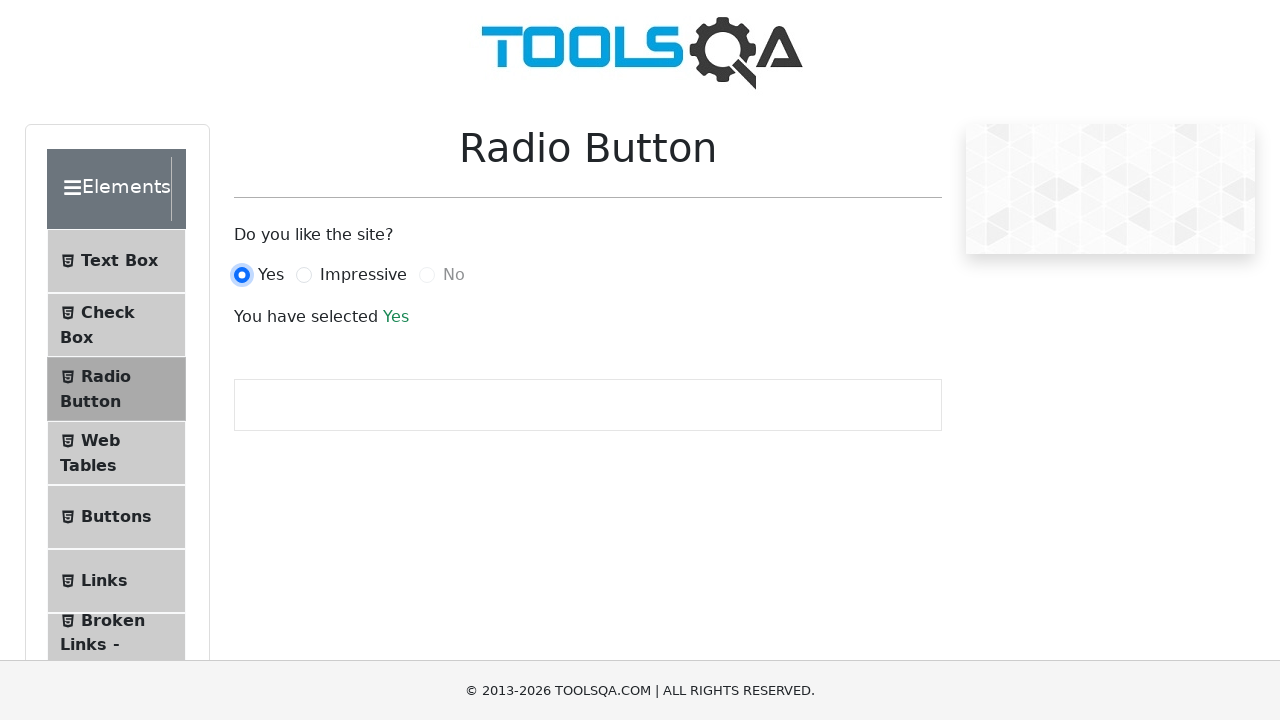

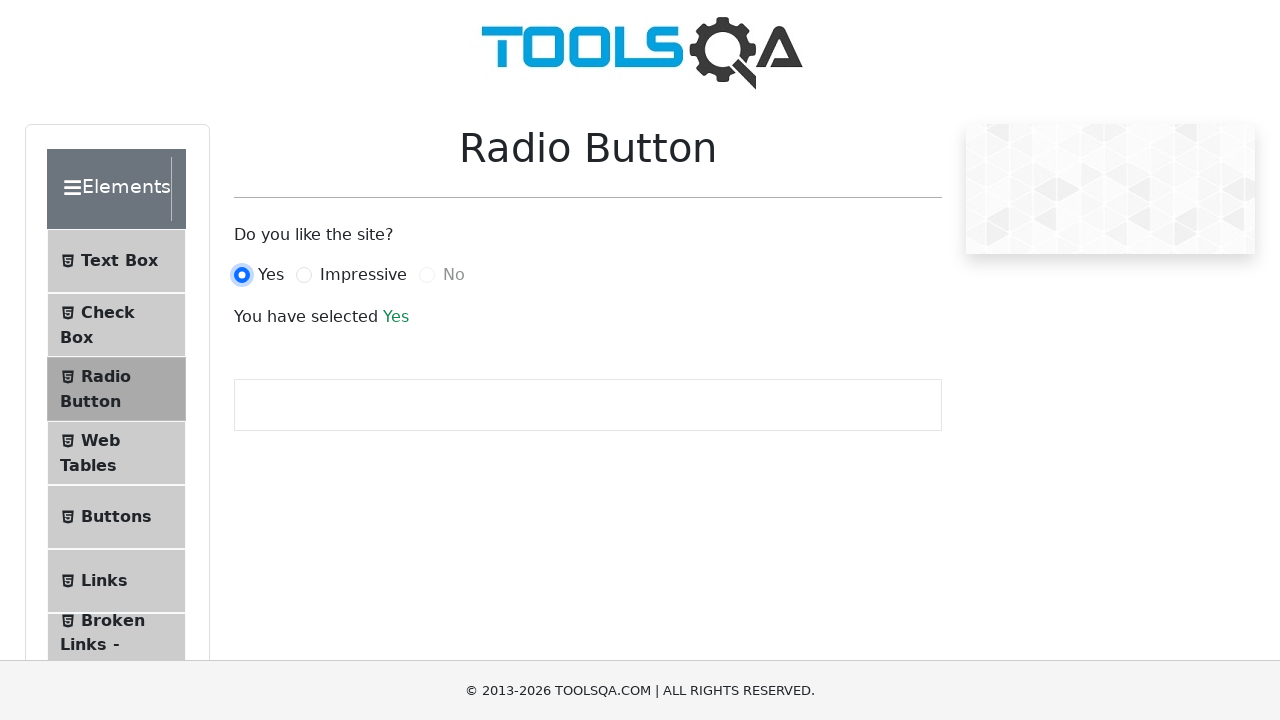